Navigates to a Croma product page and verifies that the price element is visible and loaded correctly.

Starting URL: https://www.croma.com/vivo-y19-5g-4gb-ram-128gb-titanium-silver-/p/315011

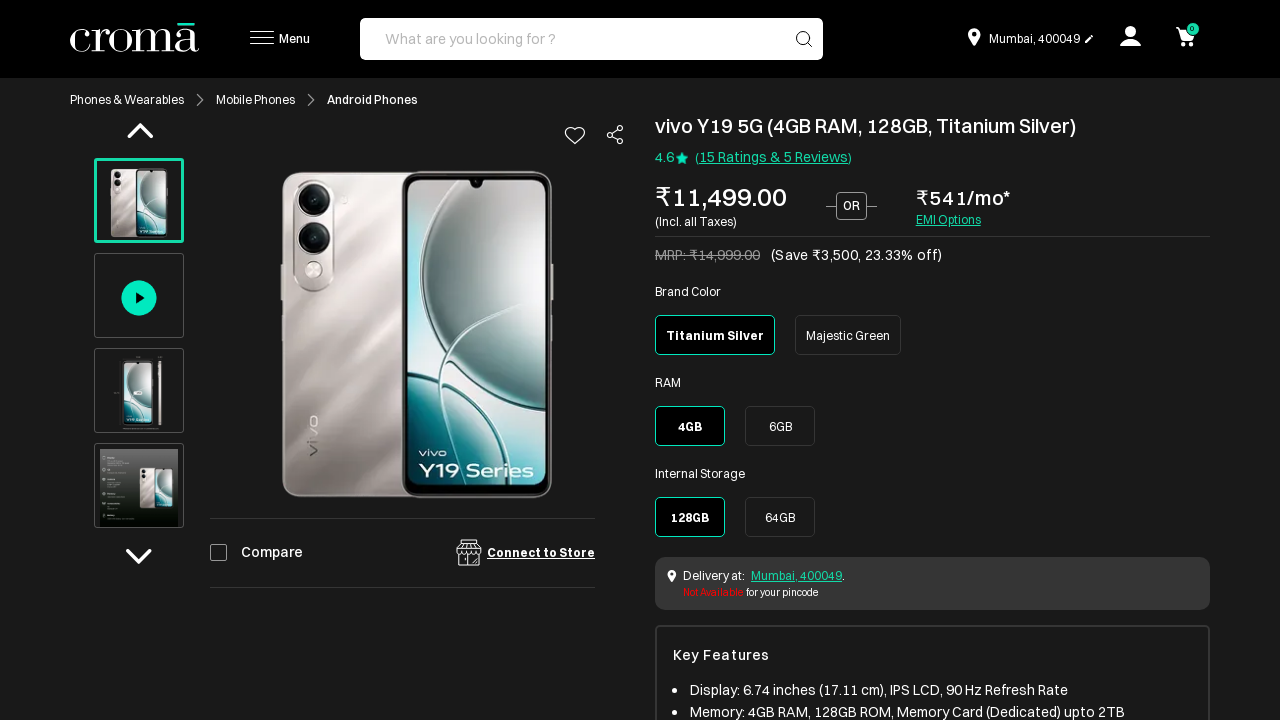

Navigated to Croma product page for Vivo Y19 5G
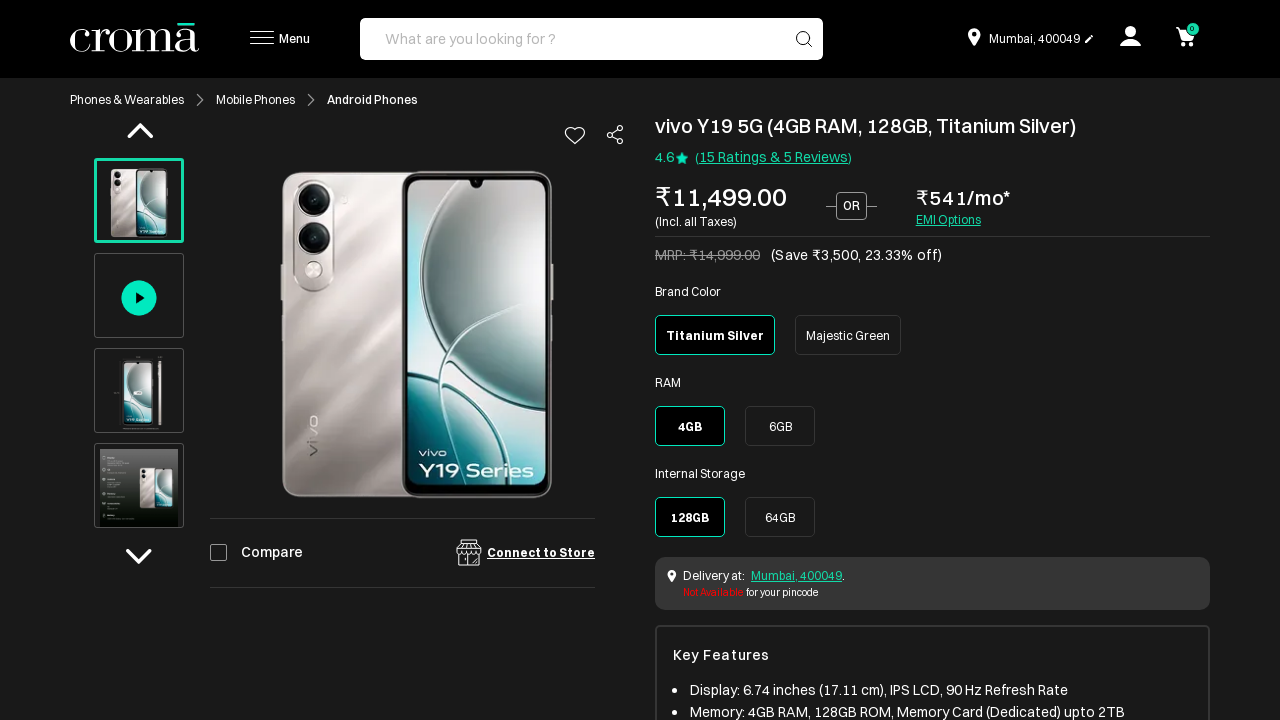

Price element became visible on the product page
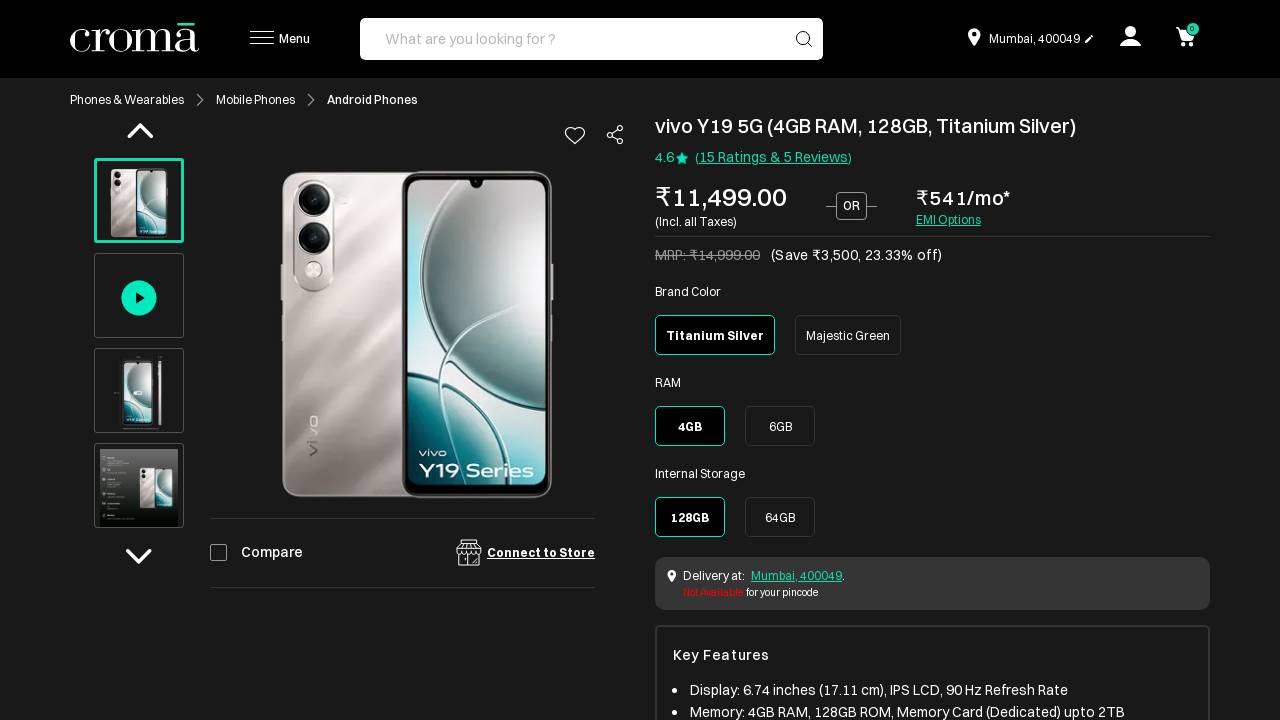

Verified that price element is not None
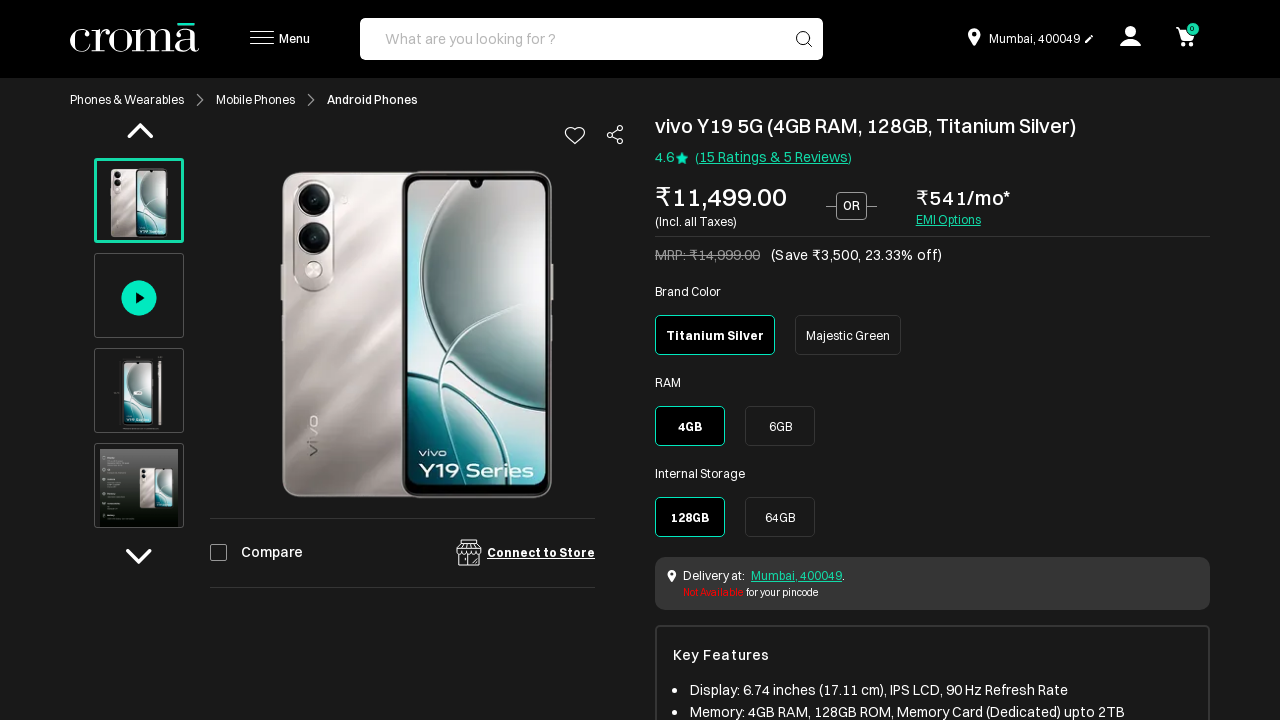

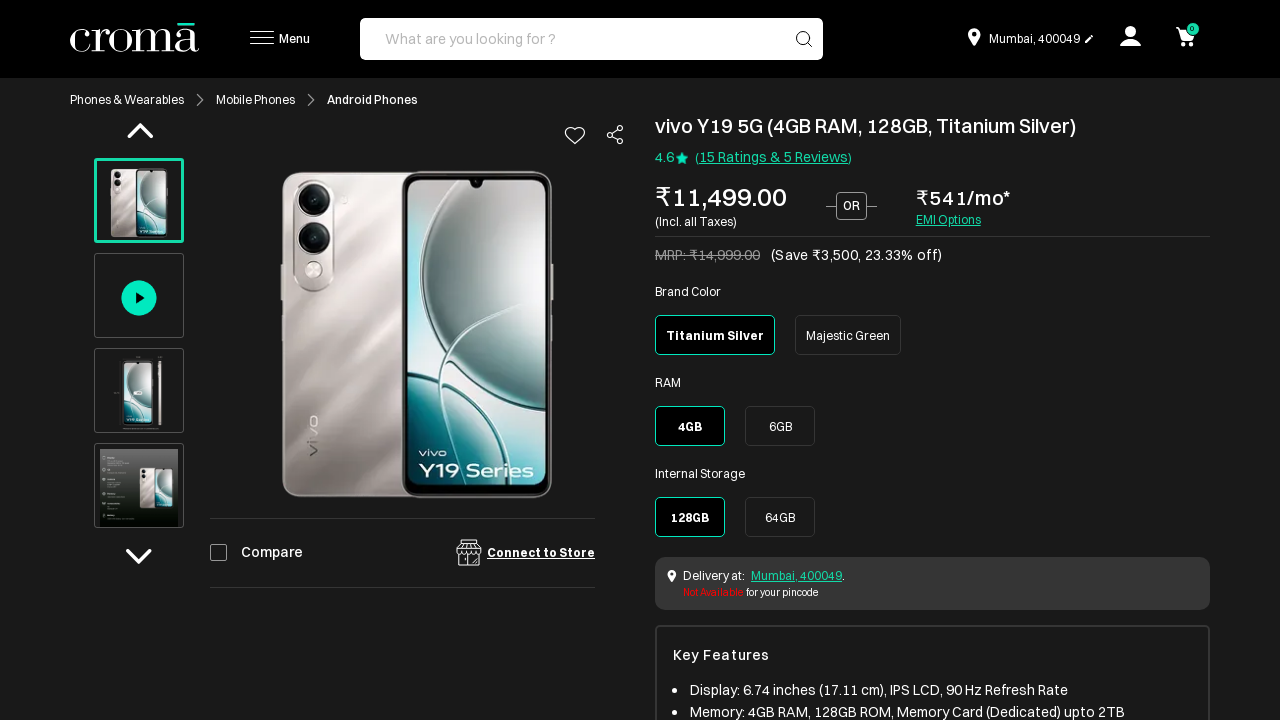